Tests finding a link by its calculated text value (based on mathematical computation), clicking it, then filling out a form with personal information (first name, last name, city, country) and submitting it.

Starting URL: http://suninjuly.github.io/find_link_text

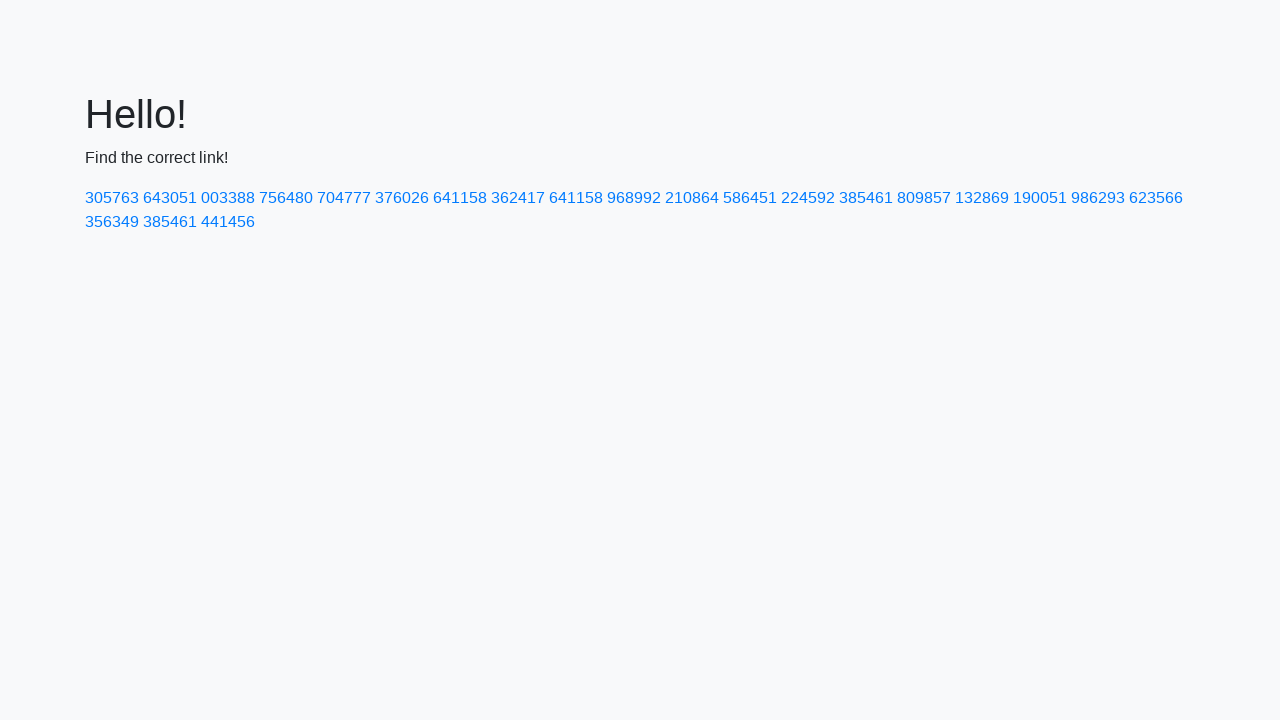

Clicked link with calculated text value: 224592 at (808, 198) on text=224592
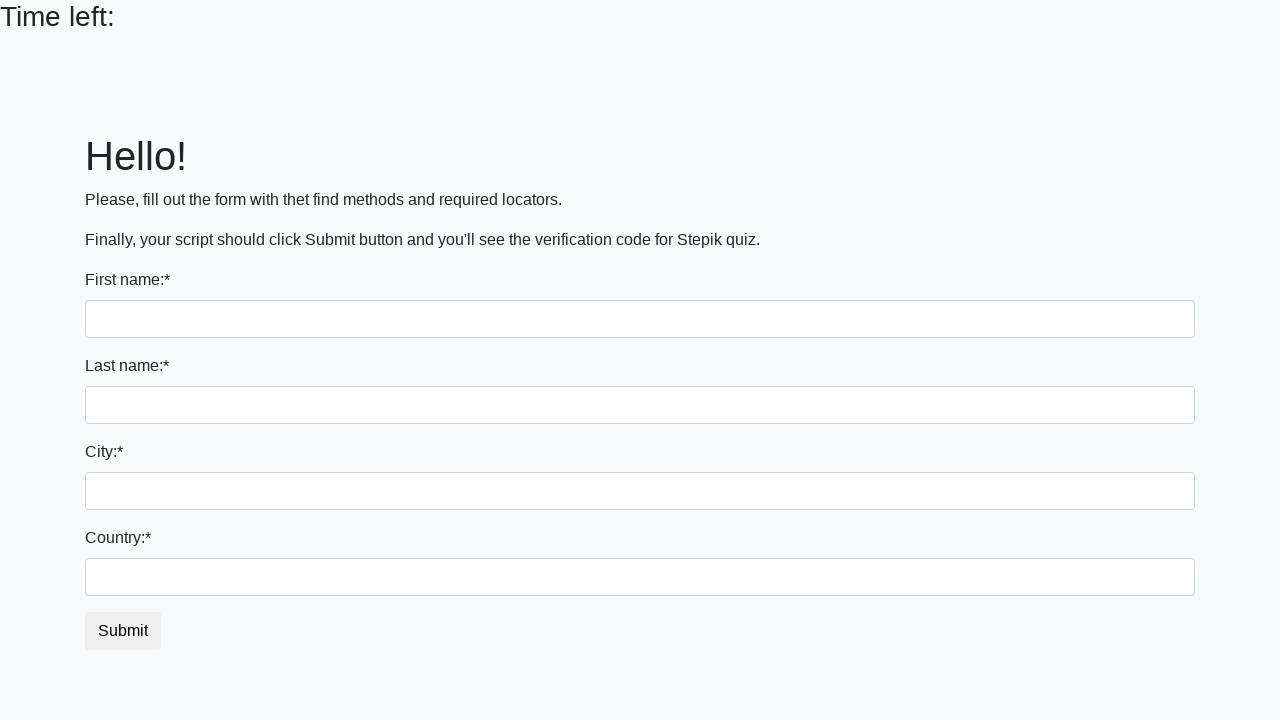

Filled first name field with 'Ivan' on input
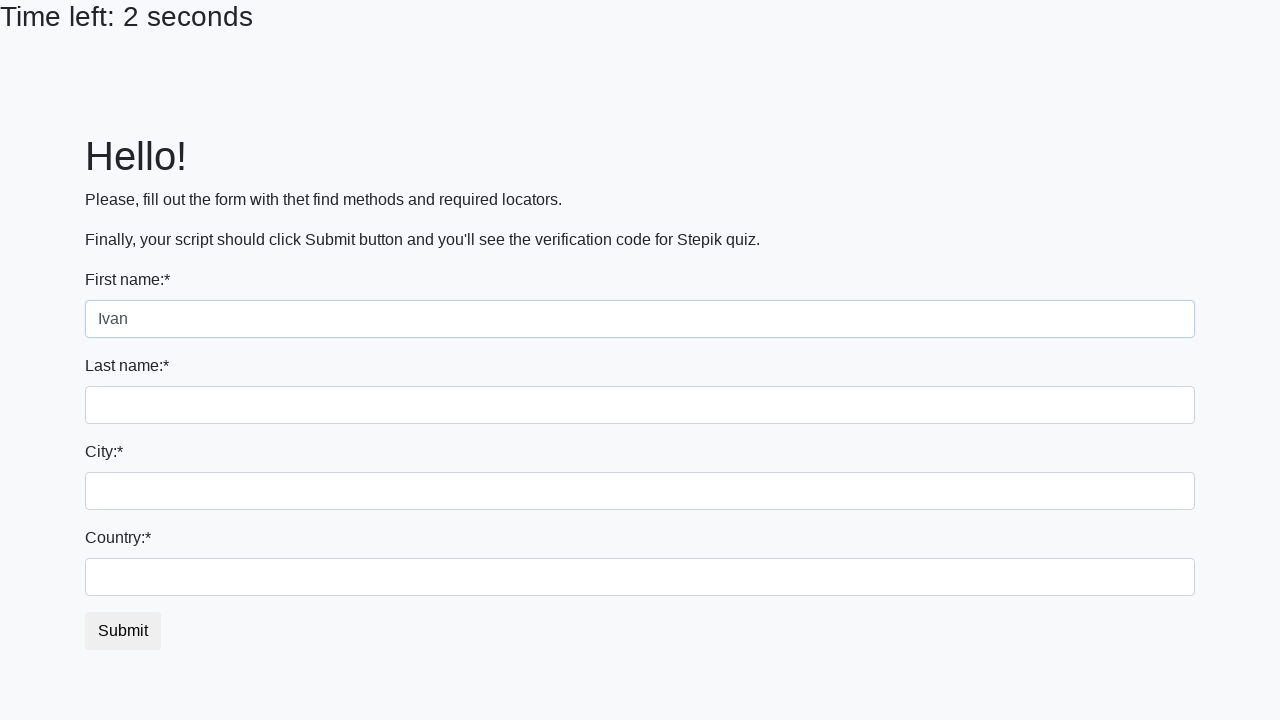

Filled last name field with 'Petrov' on input[name='last_name']
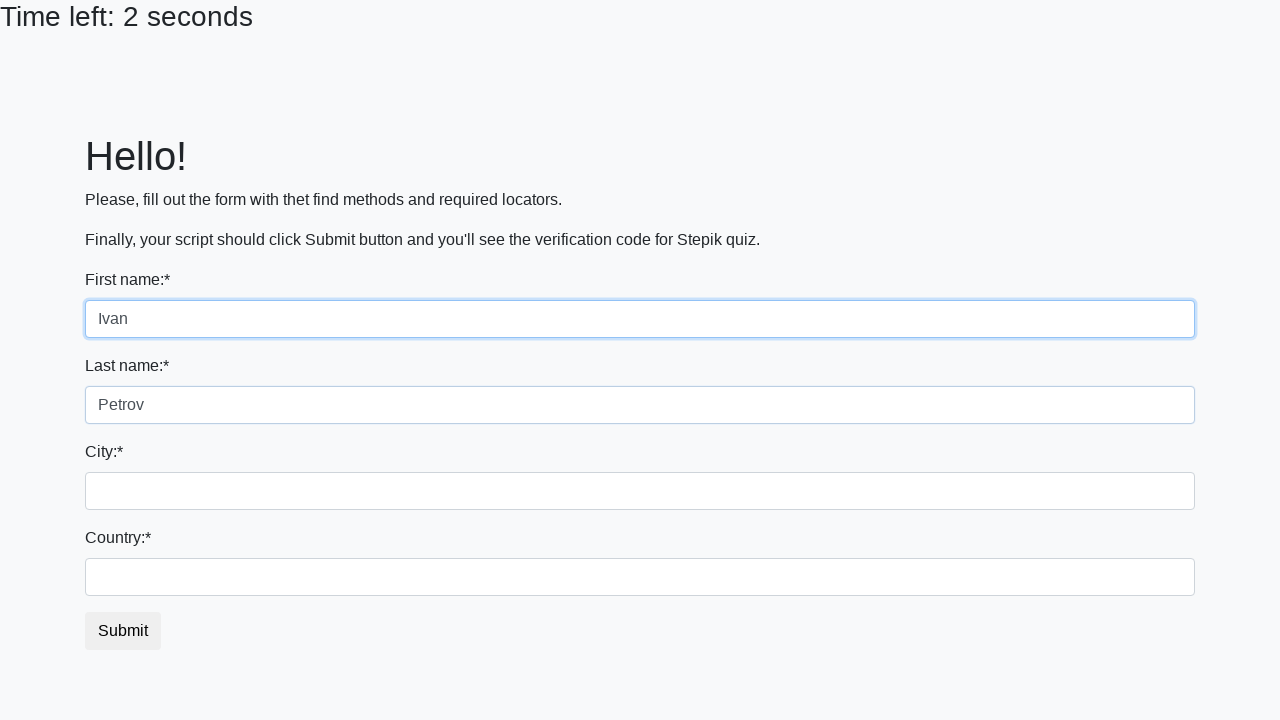

Filled city field with 'Smolensk' on .city
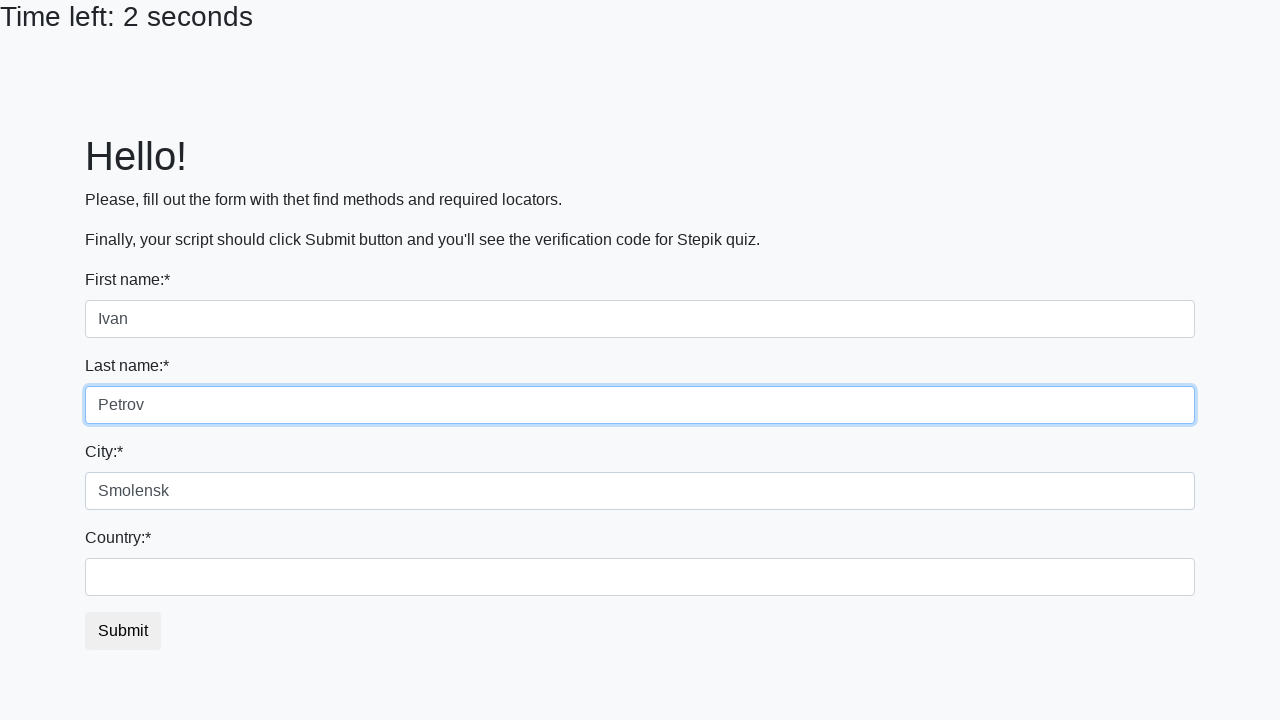

Filled country field with 'Russia' on #country
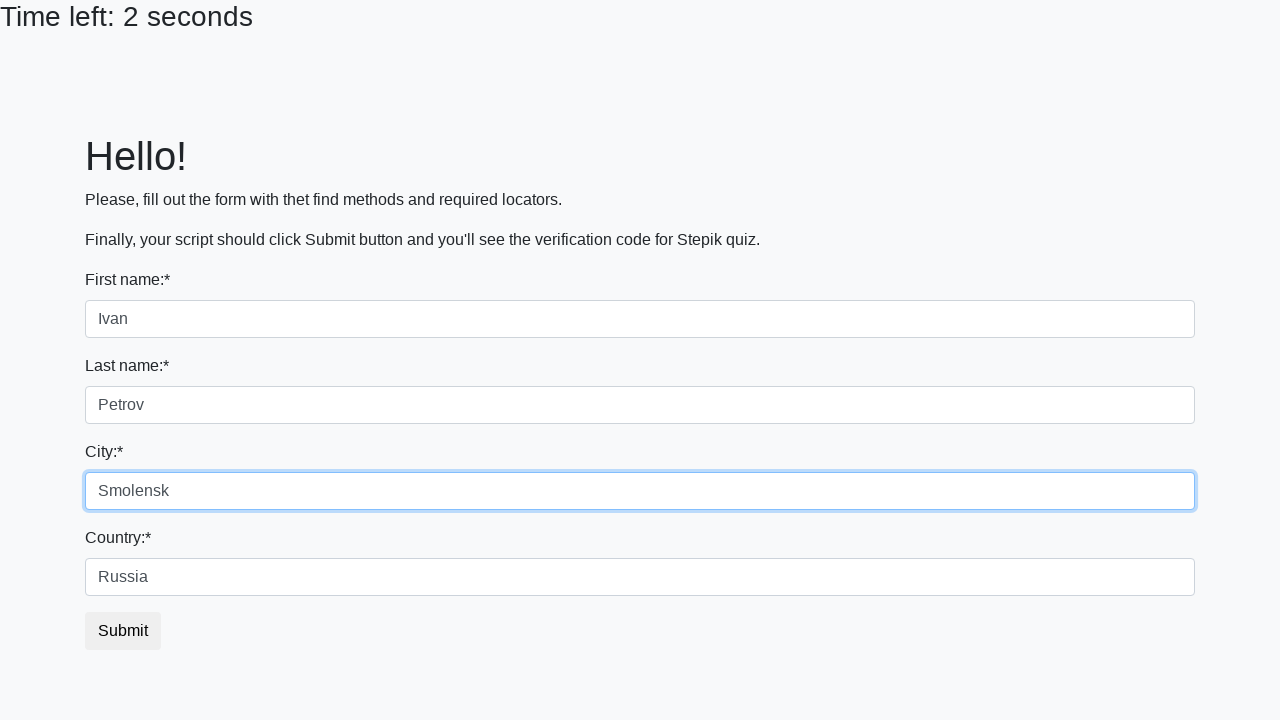

Clicked submit button to complete form submission at (123, 631) on button.btn
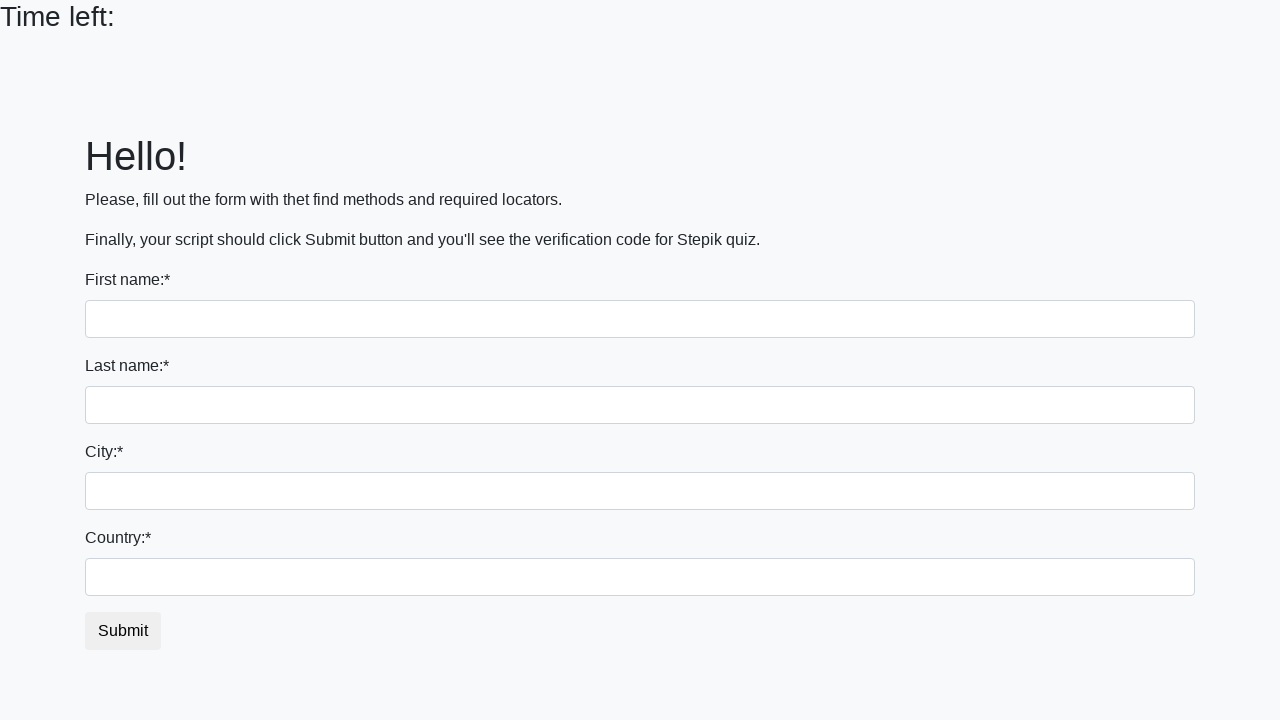

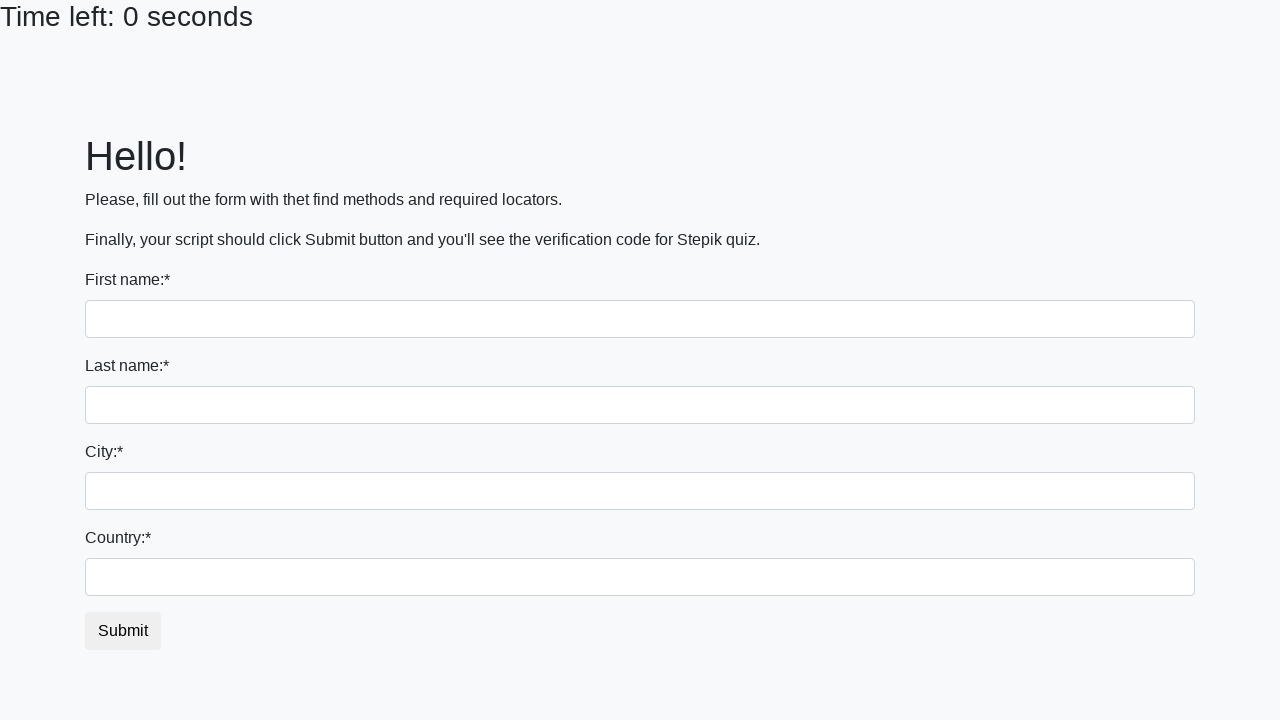